Tests adding multiple personal notes by filling title and content fields, clicking add button for each note, then searching by title

Starting URL: https://material.playwrightvn.com/

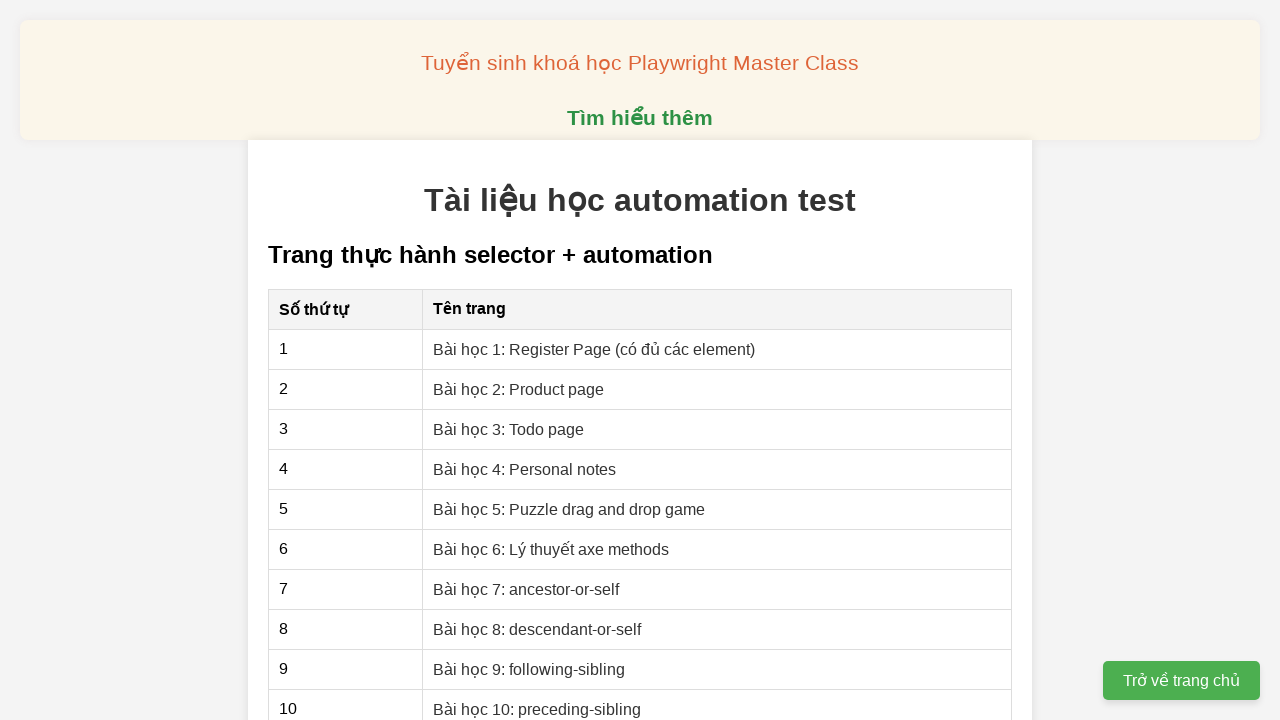

Clicked on personal notes page link at (525, 469) on xpath=//a[@href="04-xpath-personal-notes.html"]
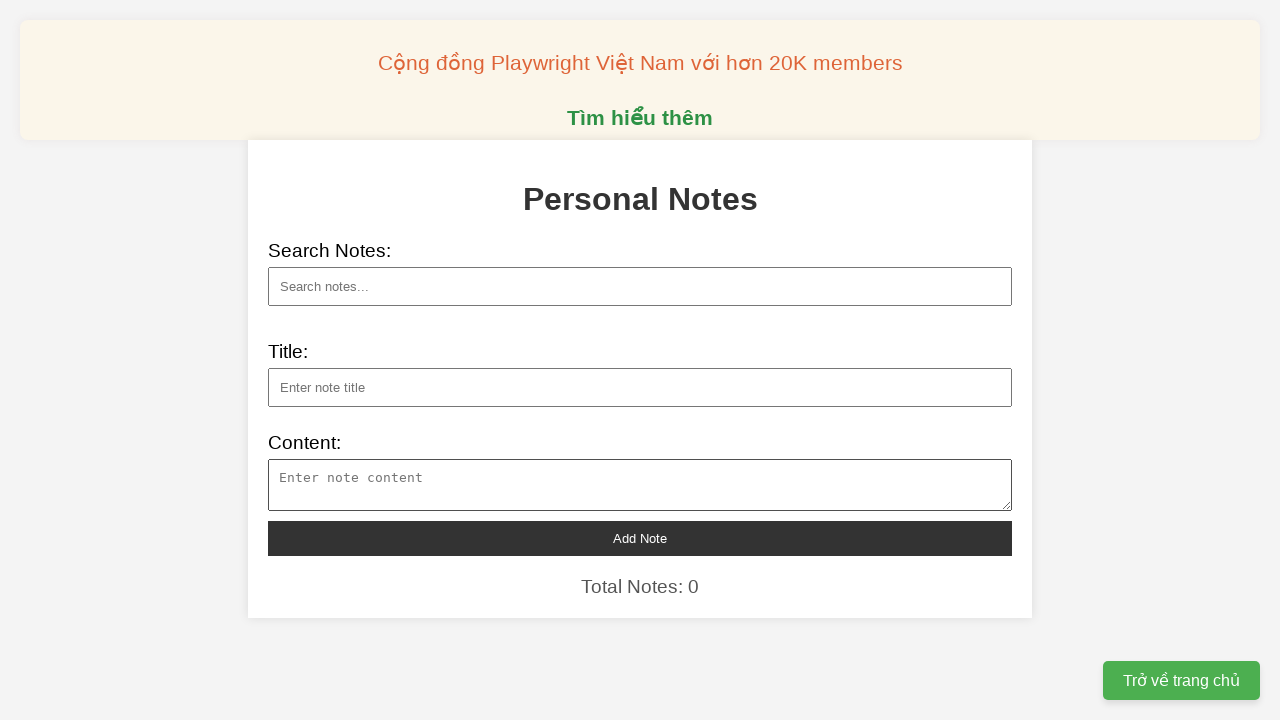

Filled note title field with 'Title 1' on //input[@type="text" and @id="note-title"]
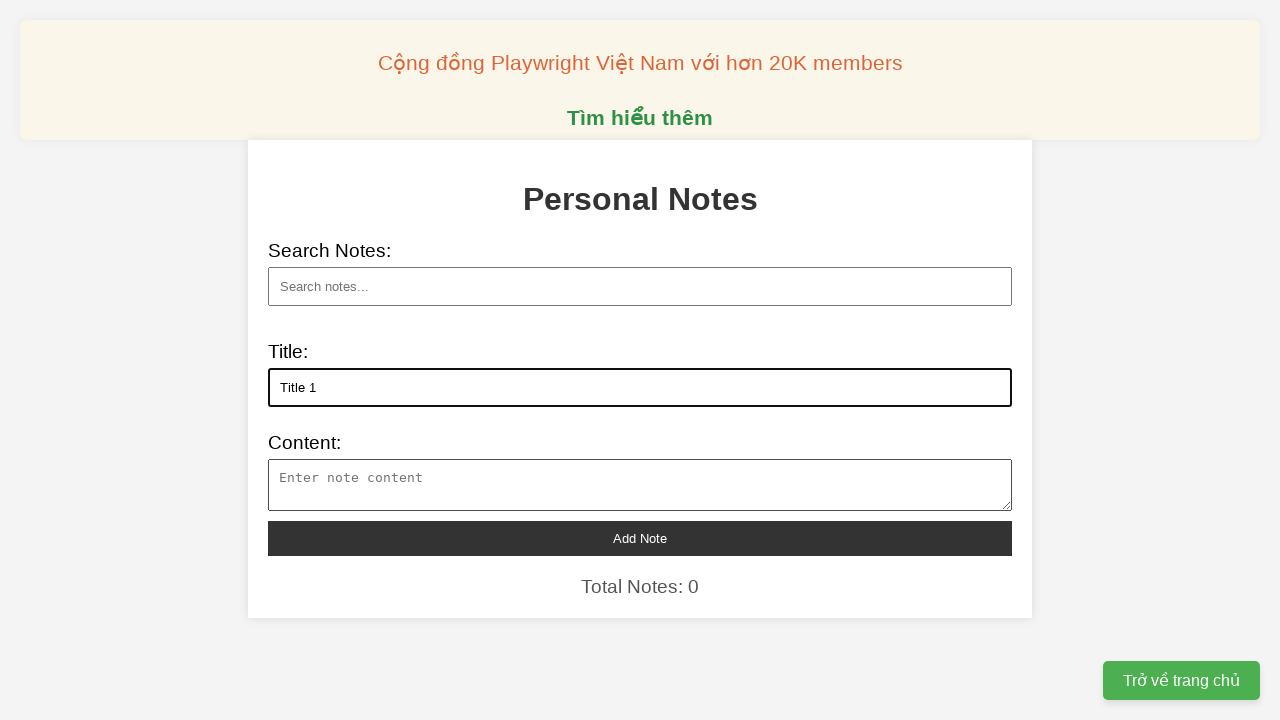

Filled note content field with 'Content 1' on //textarea[@id="note-content"]
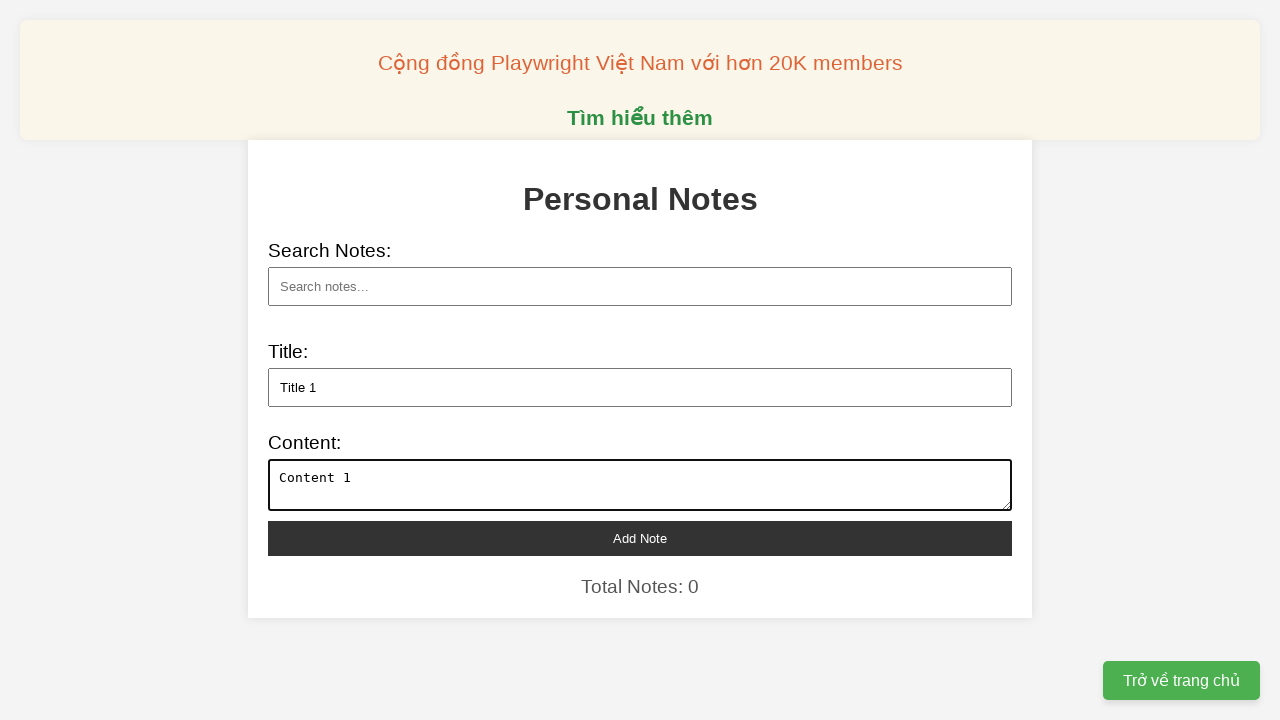

Clicked add note button for 'Title 1' at (640, 538) on xpath=//button[@id="add-note"]
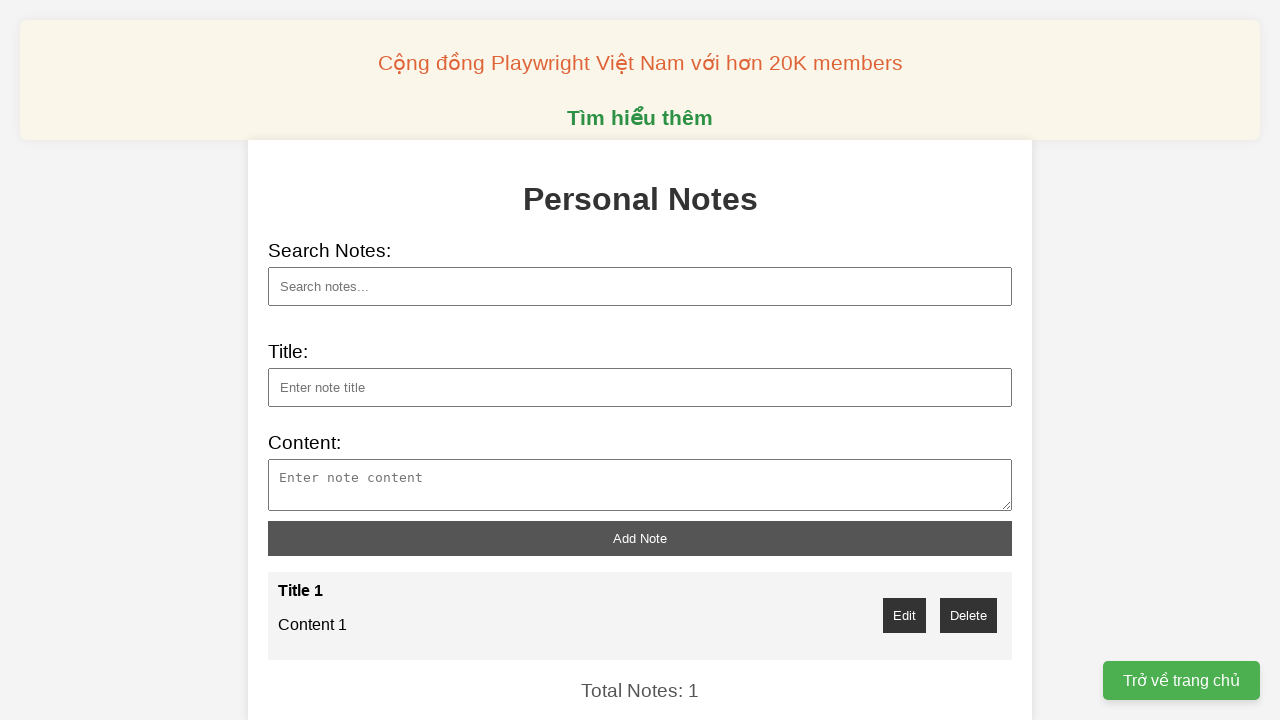

Filled note title field with 'Title 2' on //input[@type="text" and @id="note-title"]
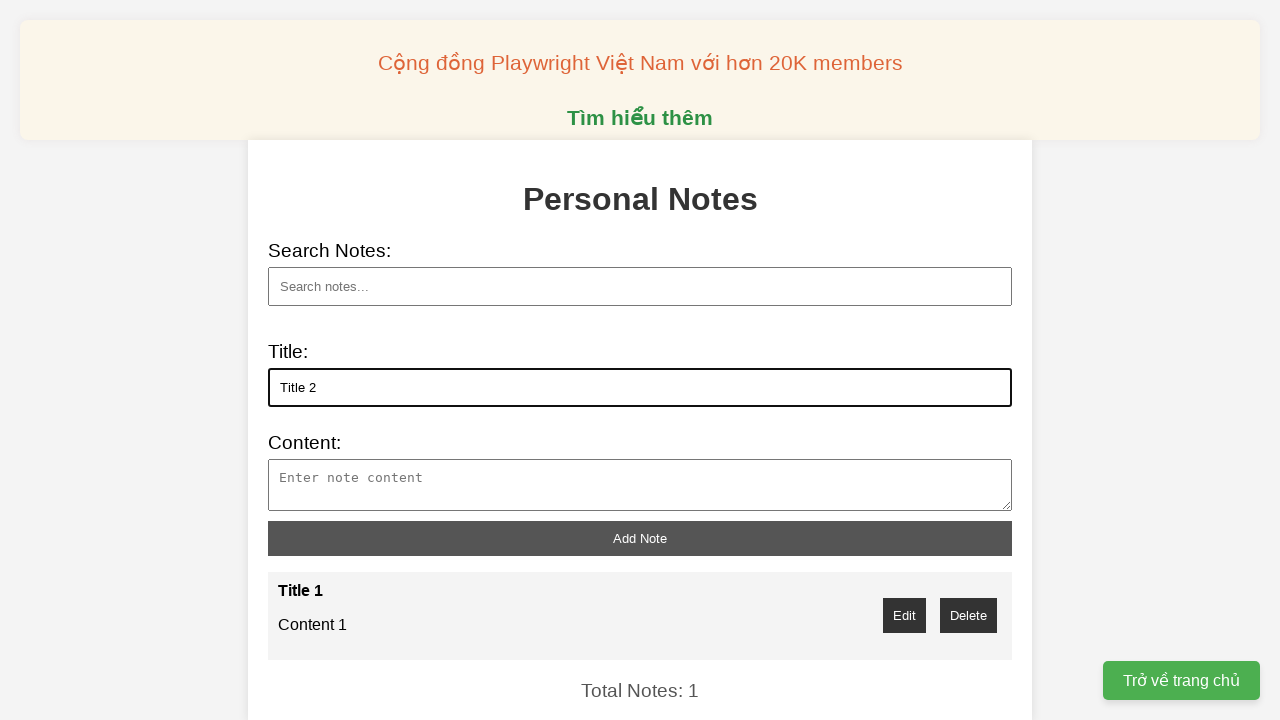

Filled note content field with 'Content 2' on //textarea[@id="note-content"]
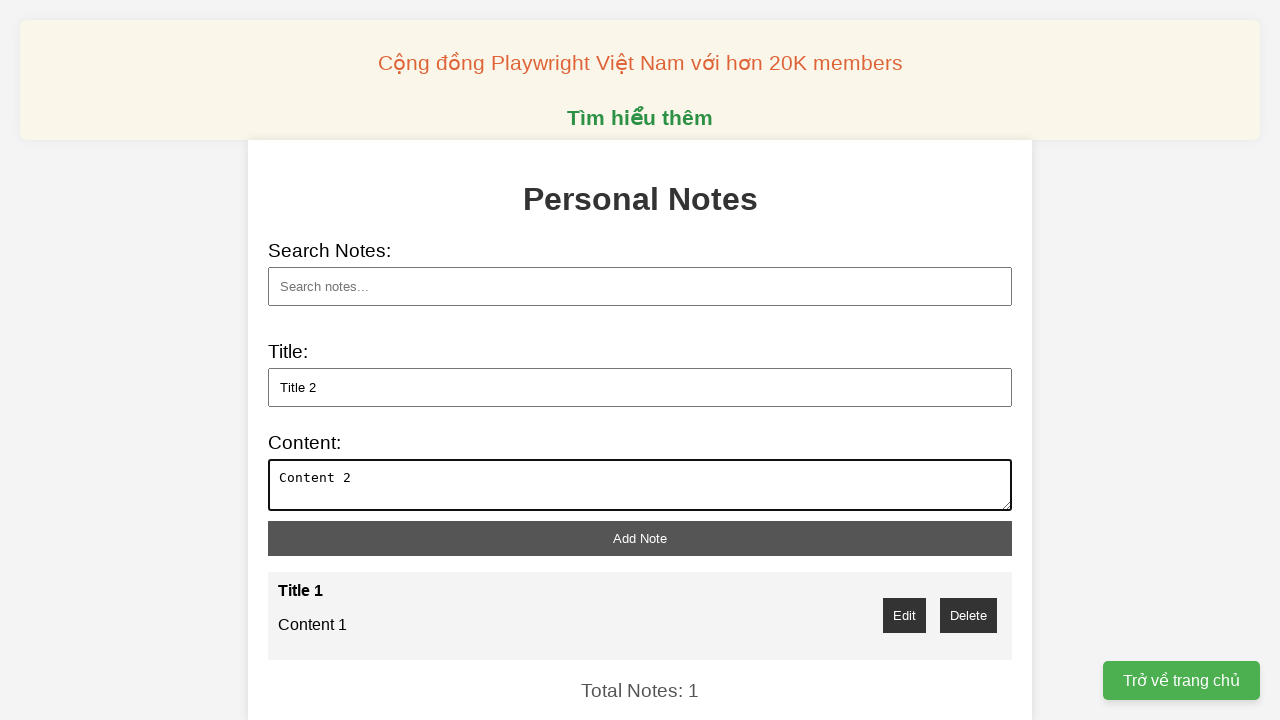

Clicked add note button for 'Title 2' at (640, 538) on xpath=//button[@id="add-note"]
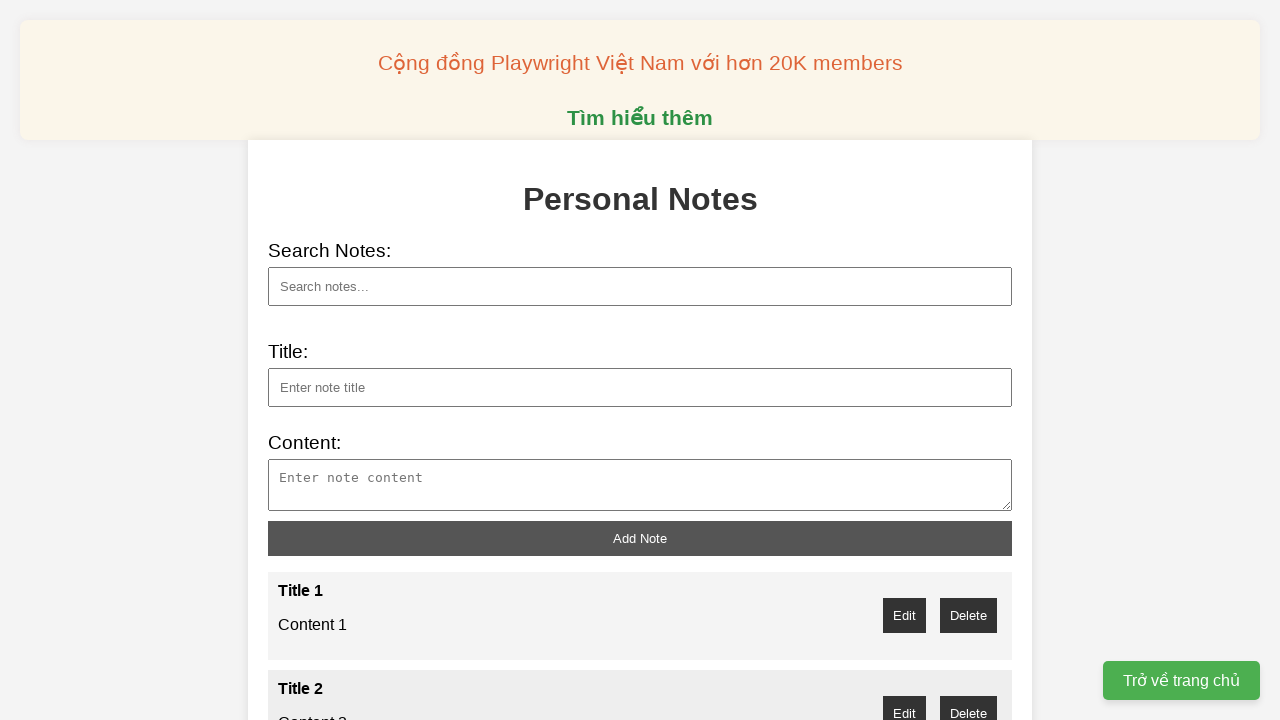

Filled note title field with 'Title 3' on //input[@type="text" and @id="note-title"]
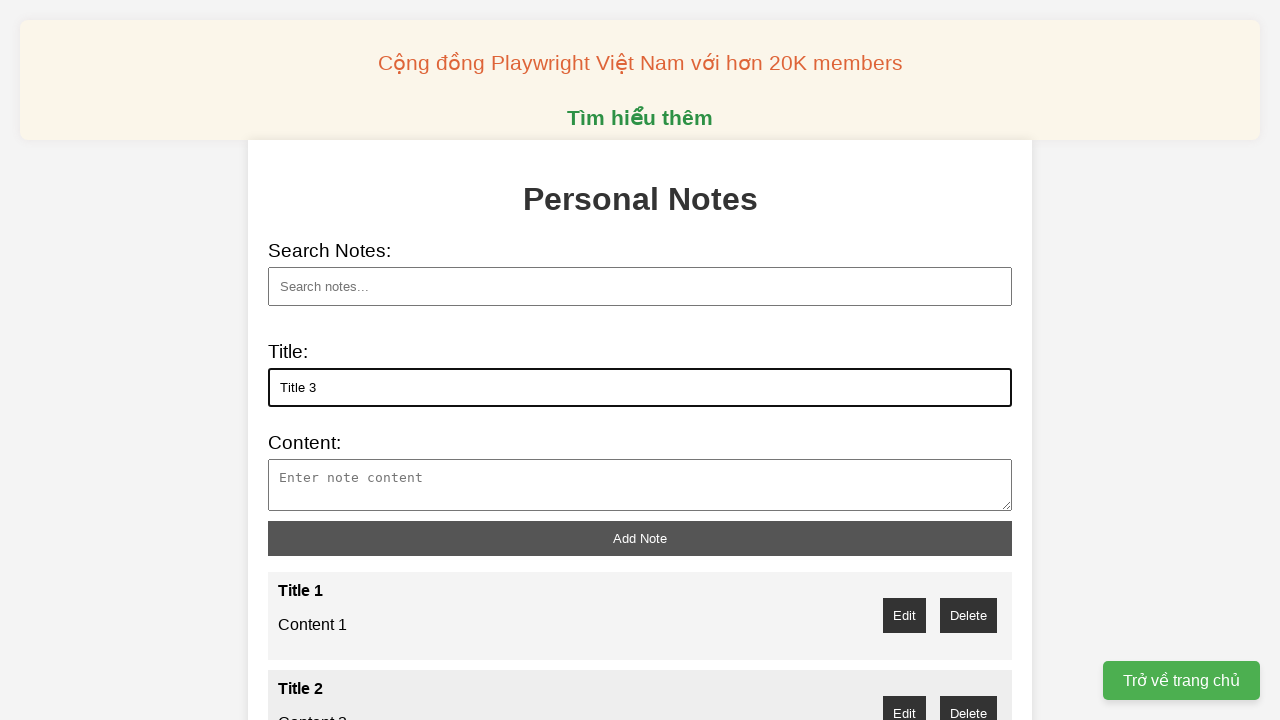

Filled note content field with 'Content 3' on //textarea[@id="note-content"]
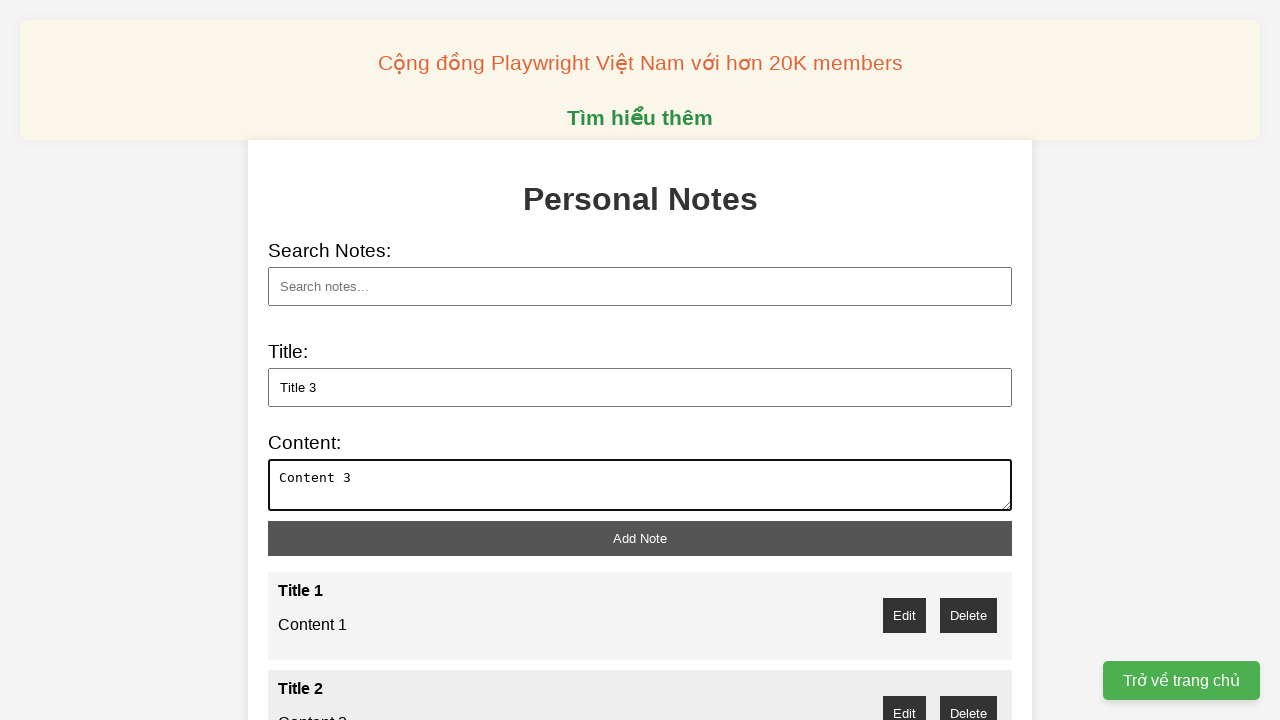

Clicked add note button for 'Title 3' at (640, 538) on xpath=//button[@id="add-note"]
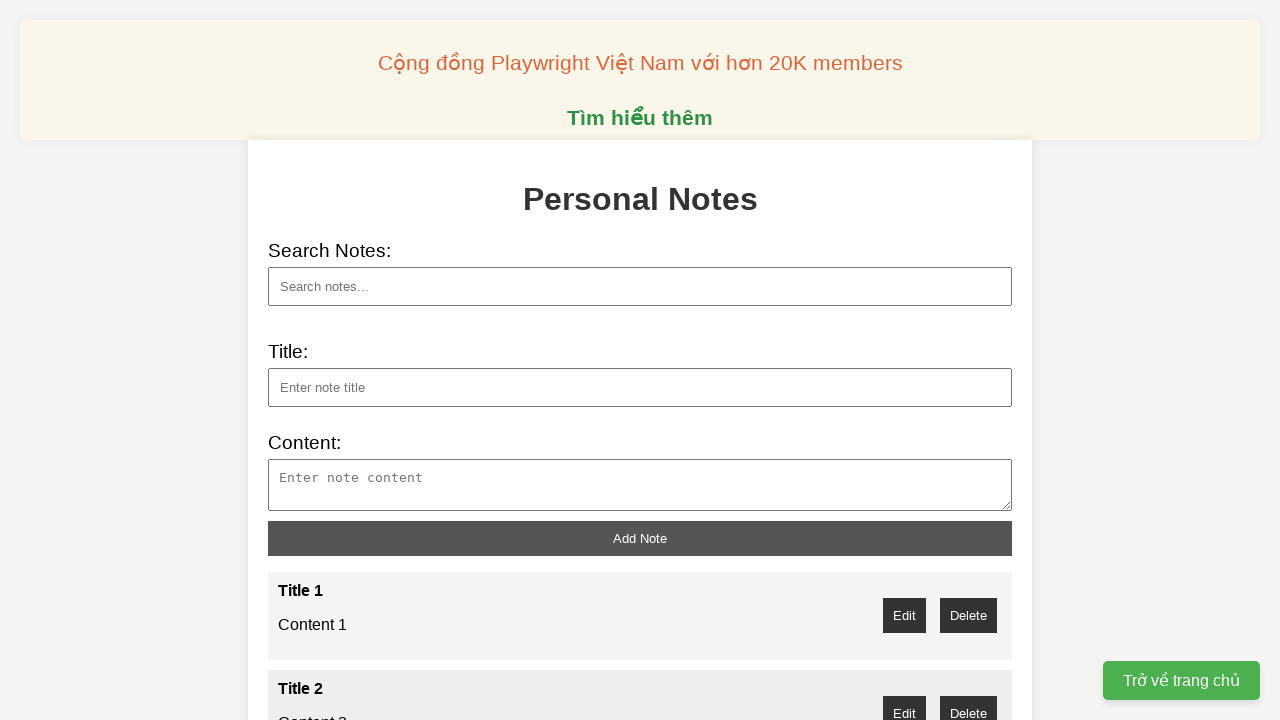

Filled note title field with 'Title 4' on //input[@type="text" and @id="note-title"]
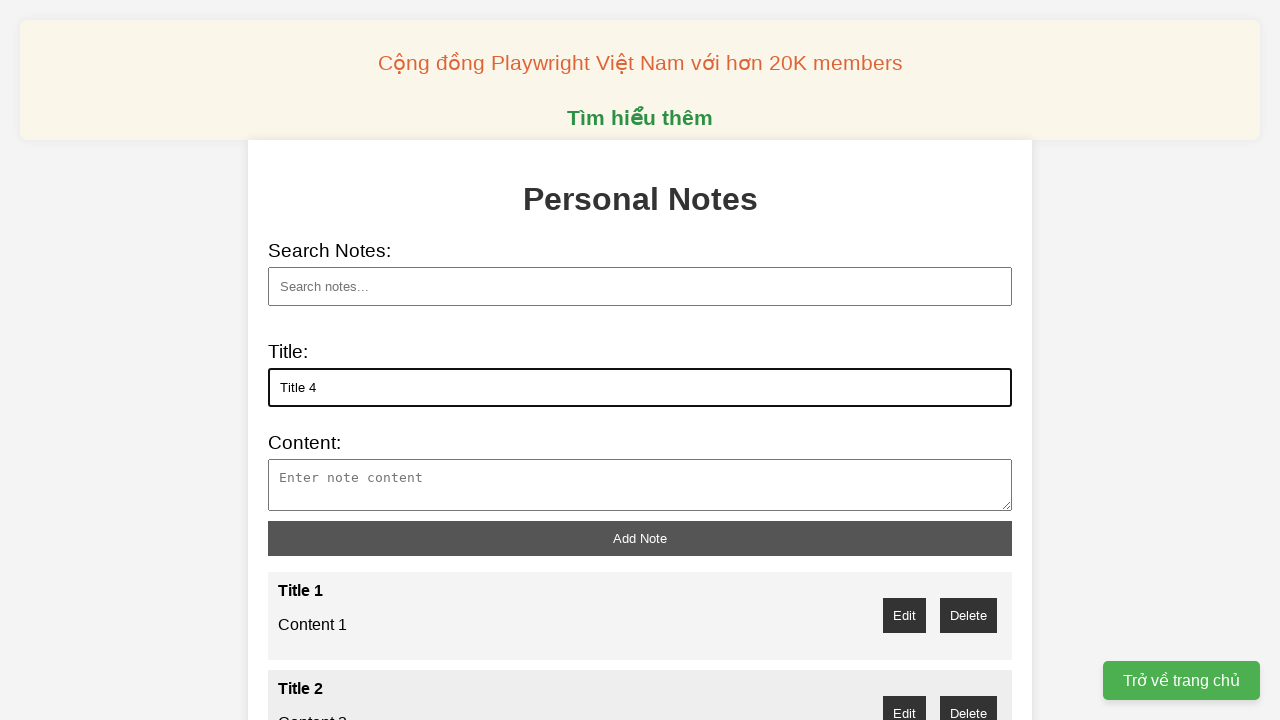

Filled note content field with 'Content 4' on //textarea[@id="note-content"]
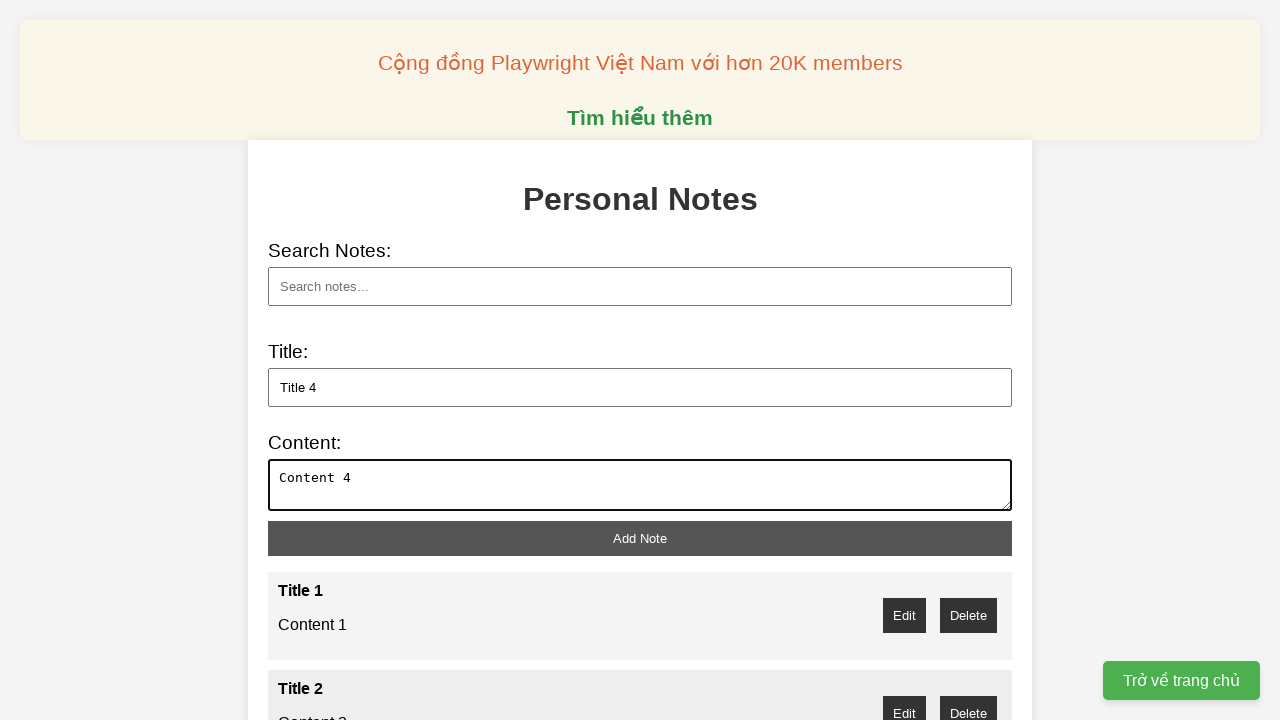

Clicked add note button for 'Title 4' at (640, 538) on xpath=//button[@id="add-note"]
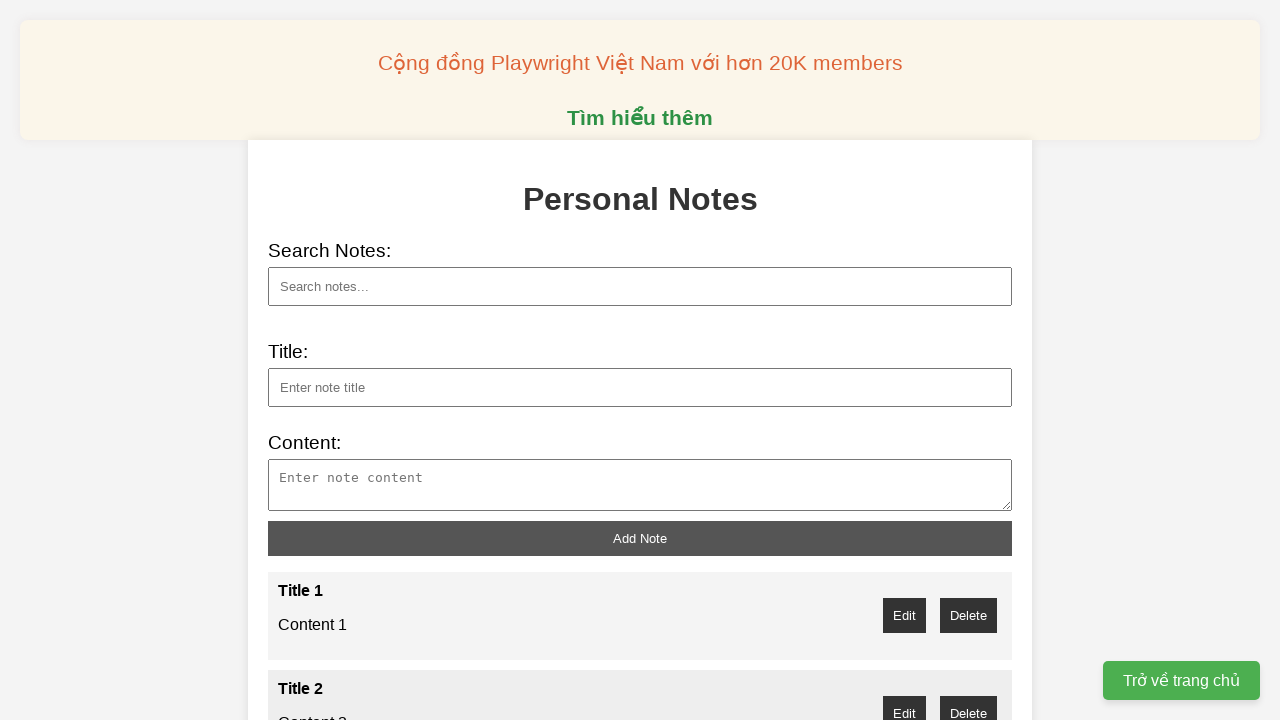

Filled note title field with 'Title 5' on //input[@type="text" and @id="note-title"]
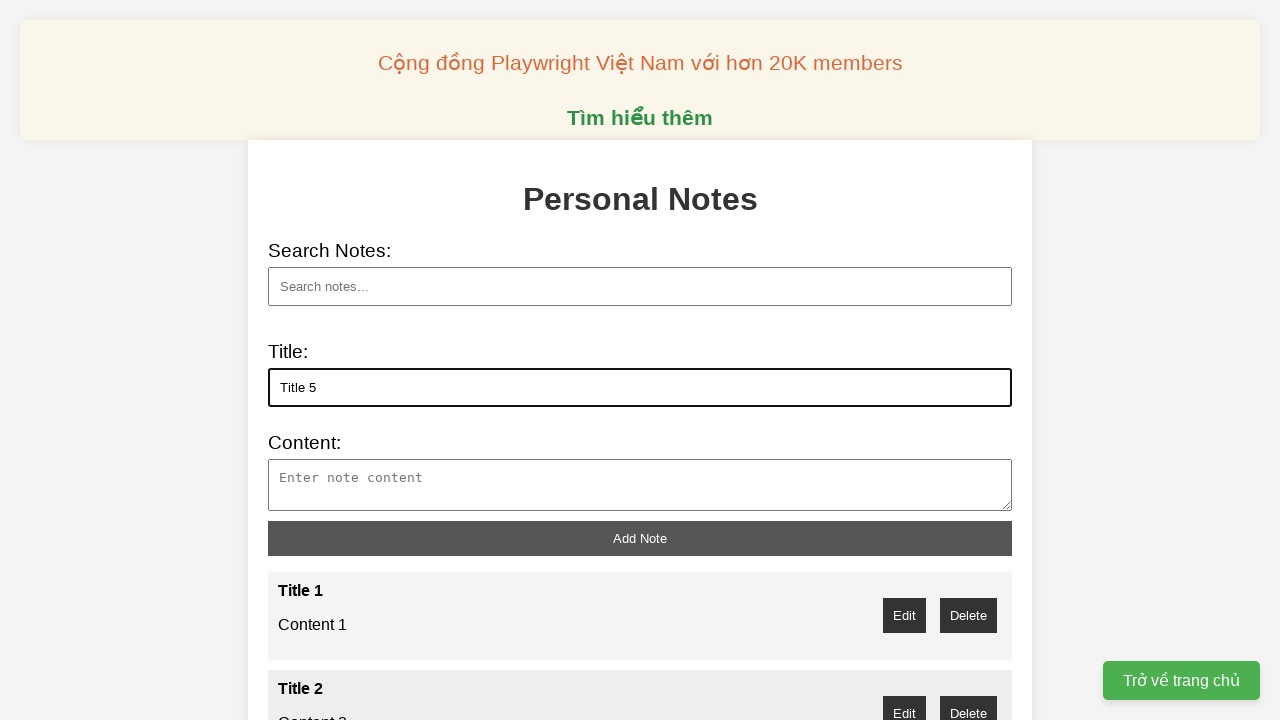

Filled note content field with 'Content 5' on //textarea[@id="note-content"]
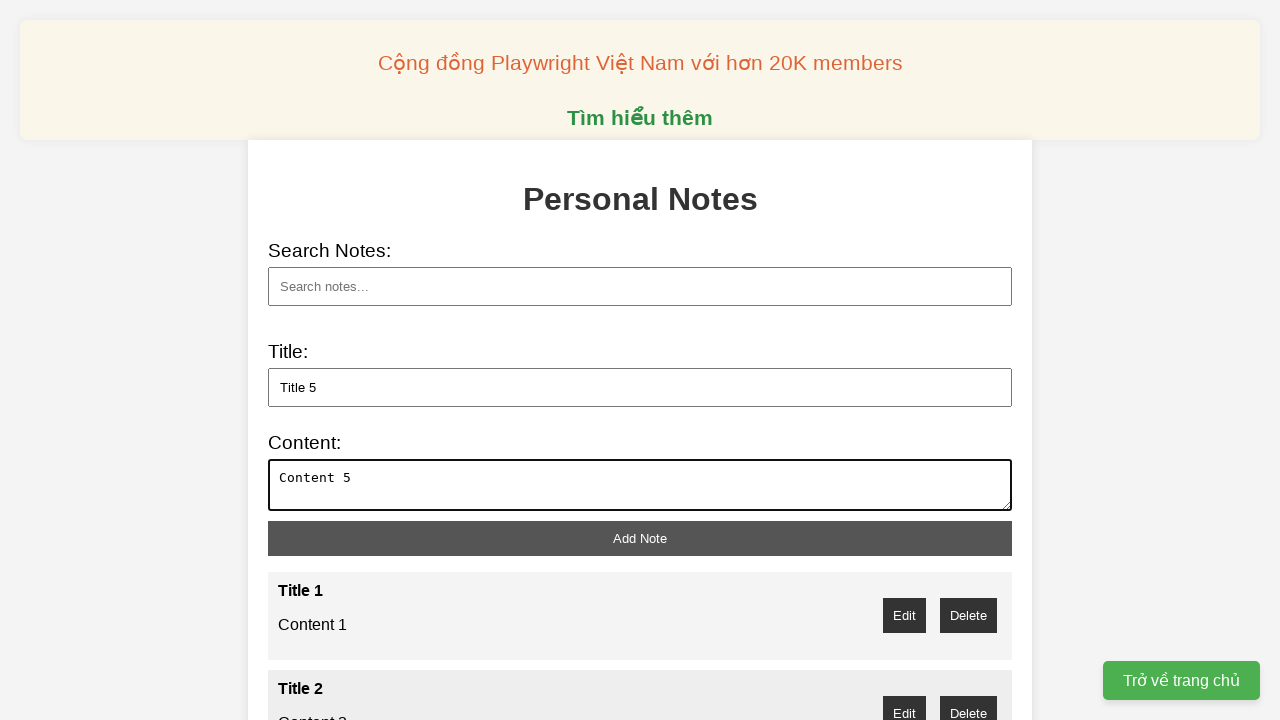

Clicked add note button for 'Title 5' at (640, 538) on xpath=//button[@id="add-note"]
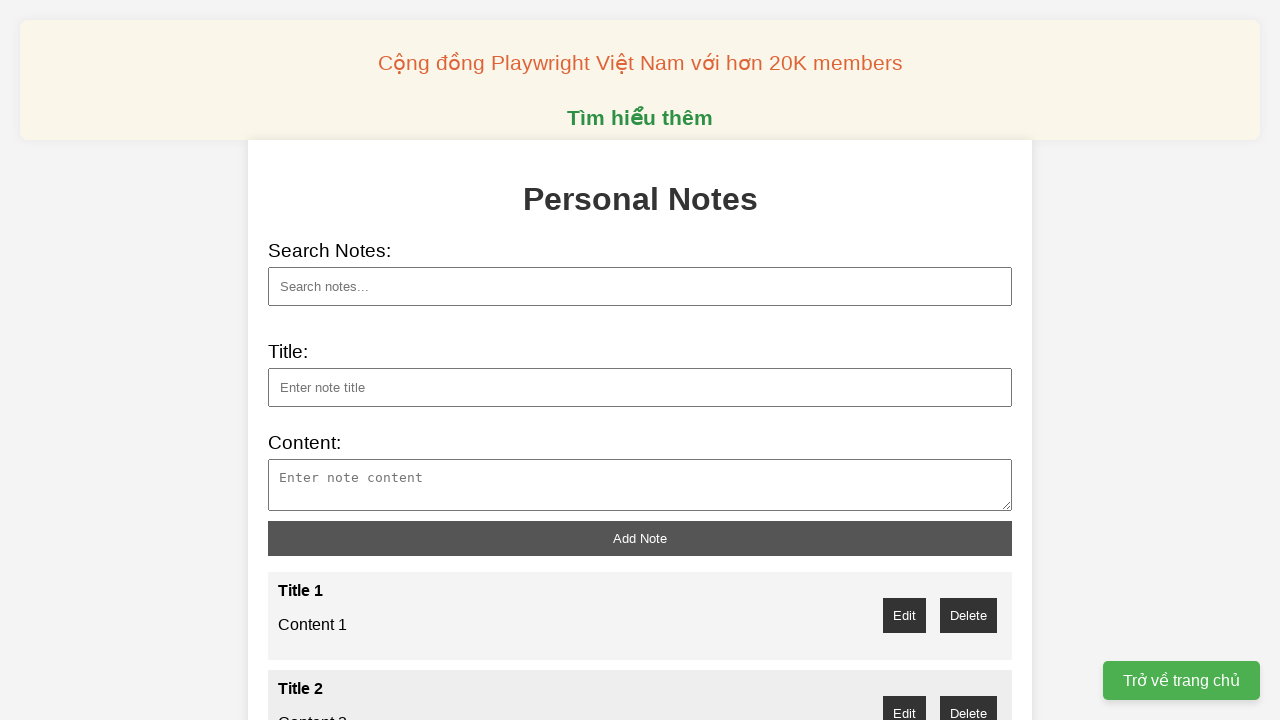

Filled note title field with 'Title 6' on //input[@type="text" and @id="note-title"]
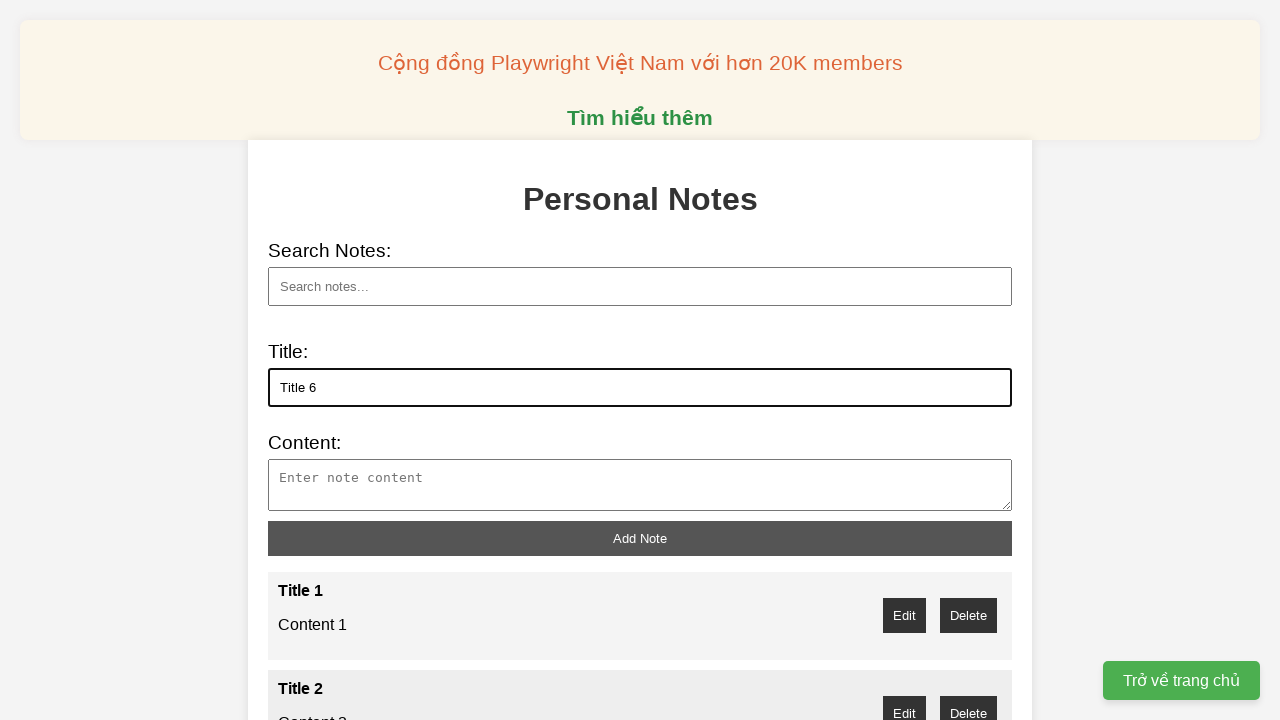

Filled note content field with 'Content 6' on //textarea[@id="note-content"]
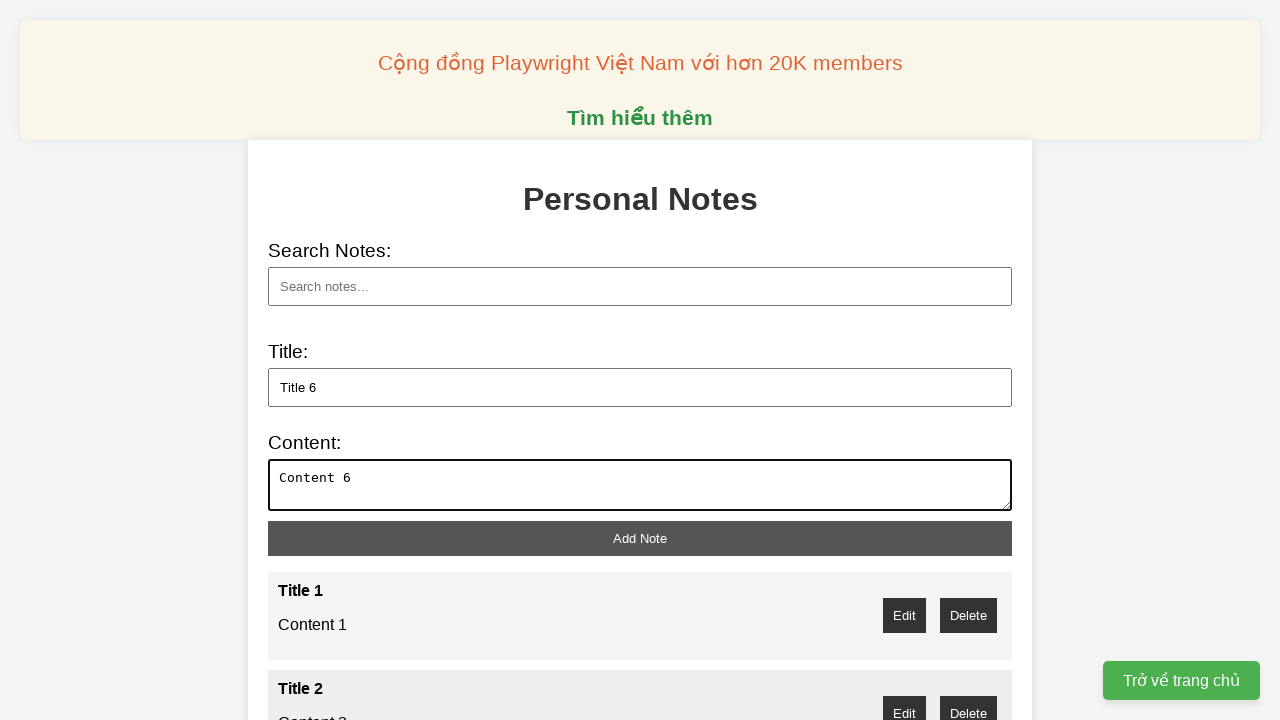

Clicked add note button for 'Title 6' at (640, 538) on xpath=//button[@id="add-note"]
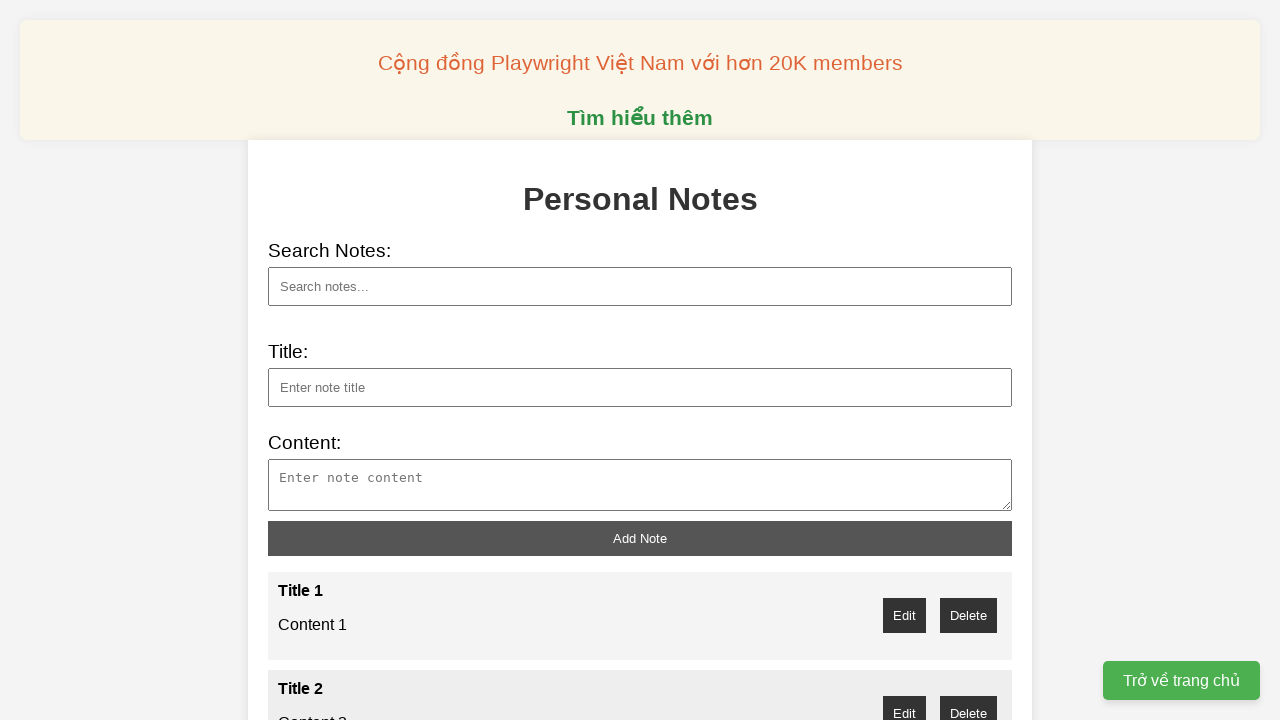

Filled note title field with 'Title 7' on //input[@type="text" and @id="note-title"]
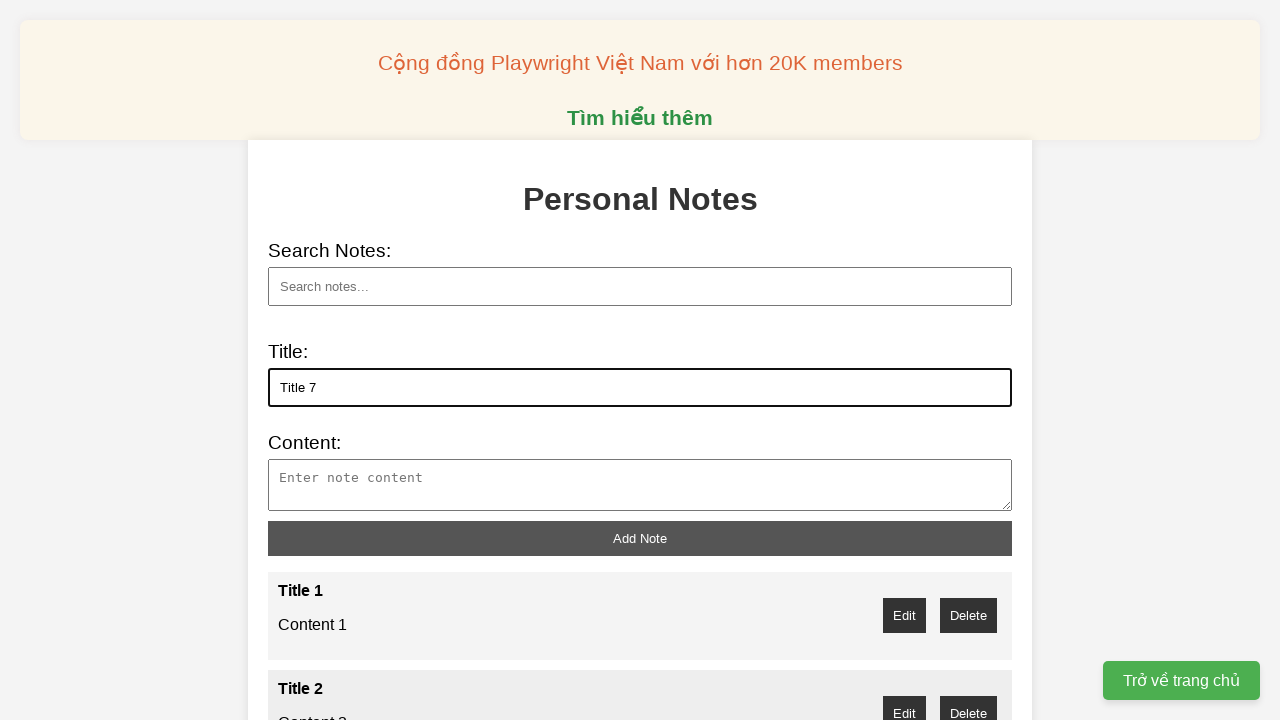

Filled note content field with 'Content 7' on //textarea[@id="note-content"]
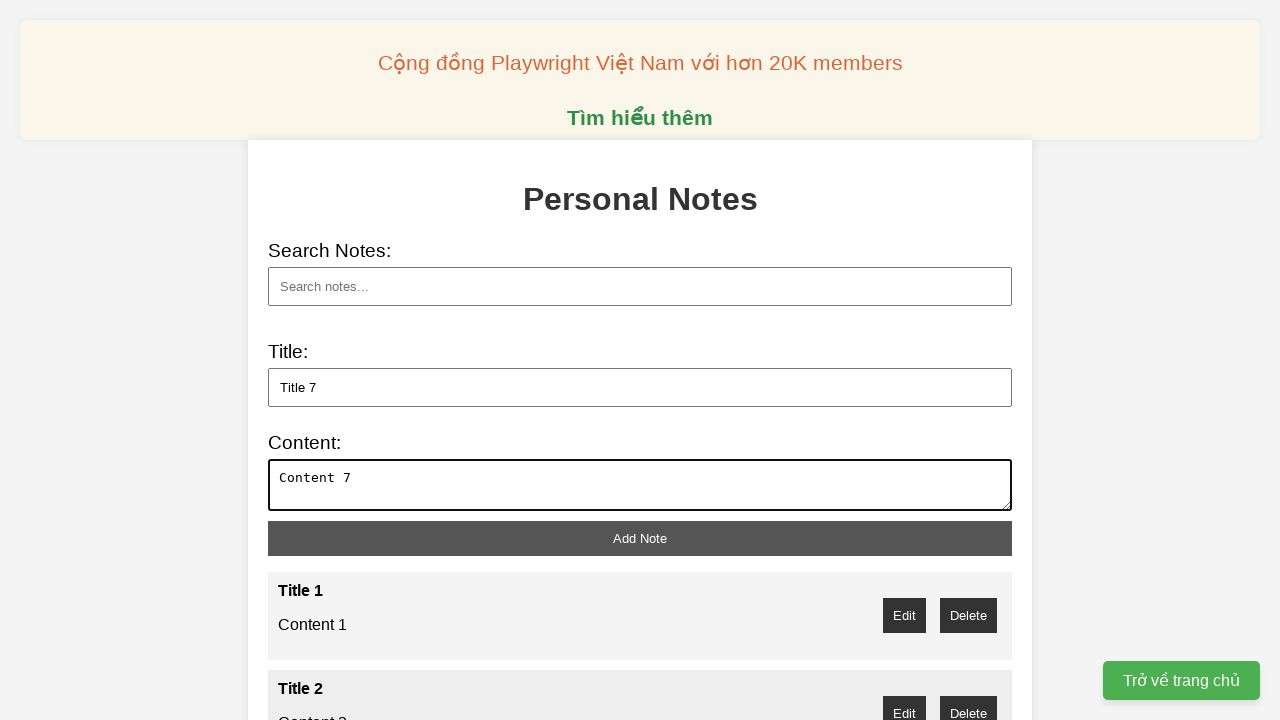

Clicked add note button for 'Title 7' at (640, 538) on xpath=//button[@id="add-note"]
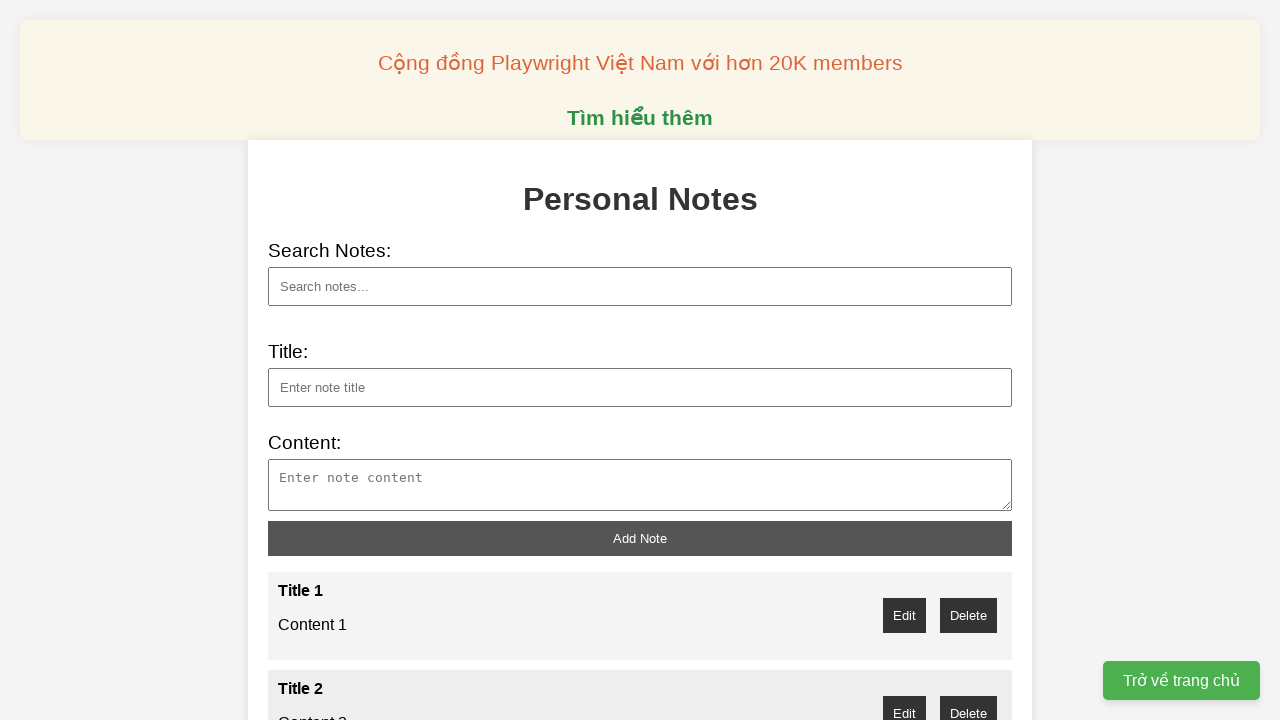

Filled note title field with 'Title 8' on //input[@type="text" and @id="note-title"]
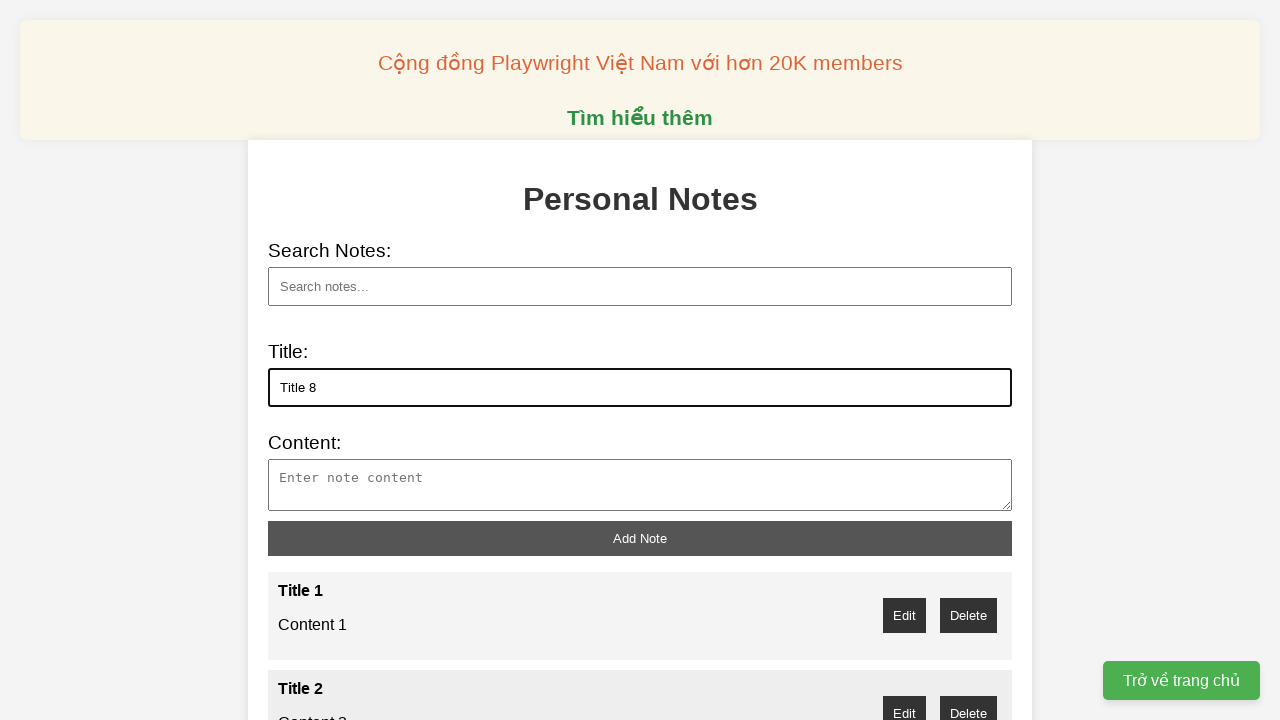

Filled note content field with 'Content 8' on //textarea[@id="note-content"]
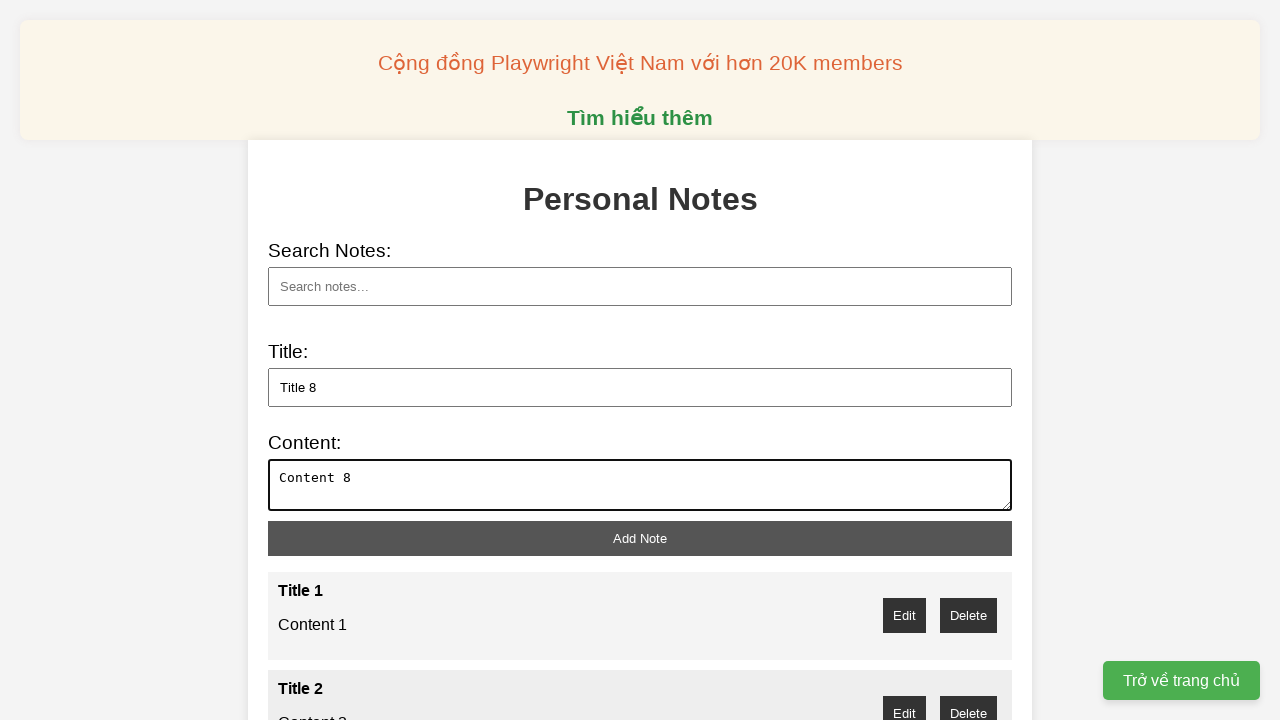

Clicked add note button for 'Title 8' at (640, 538) on xpath=//button[@id="add-note"]
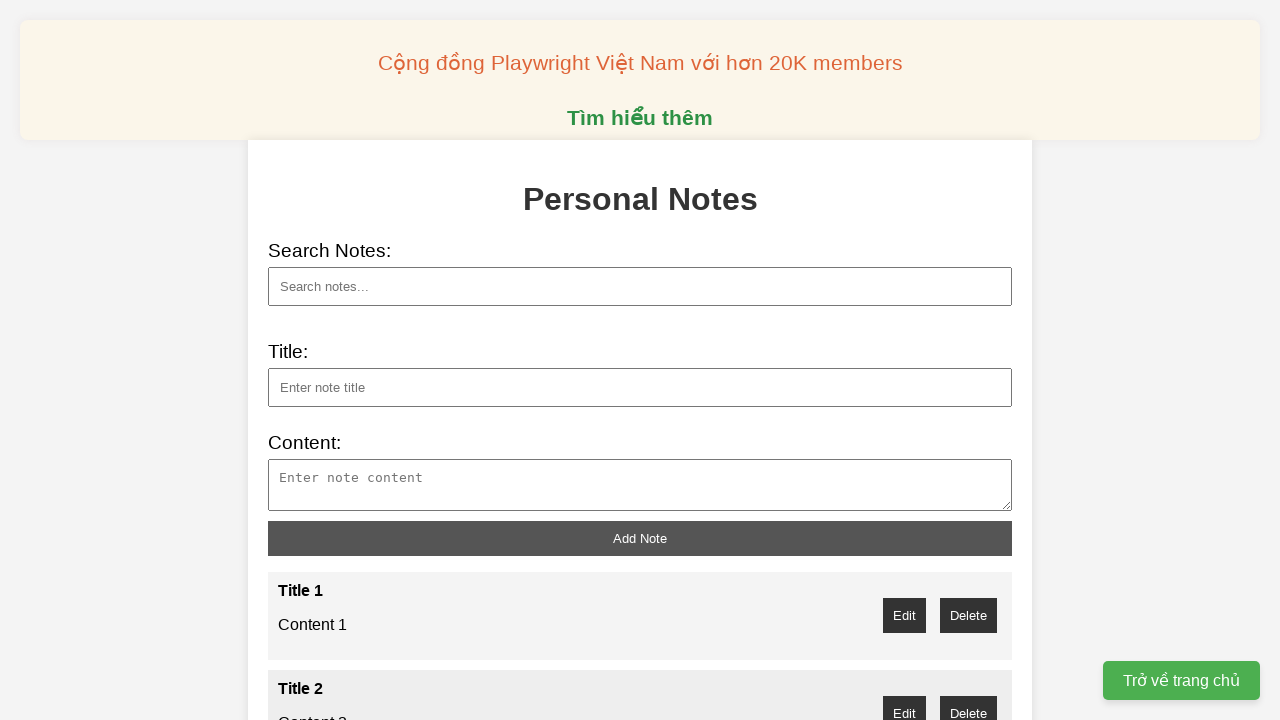

Filled note title field with 'Title 9' on //input[@type="text" and @id="note-title"]
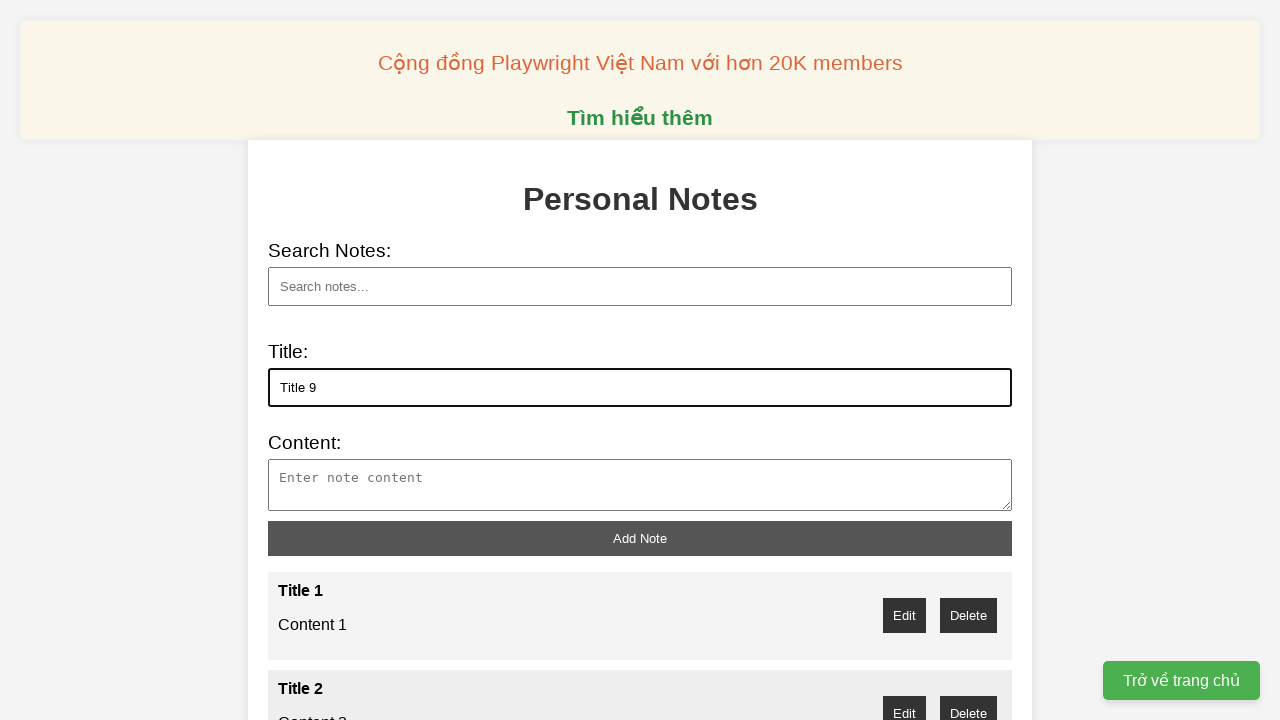

Filled note content field with 'Content 9' on //textarea[@id="note-content"]
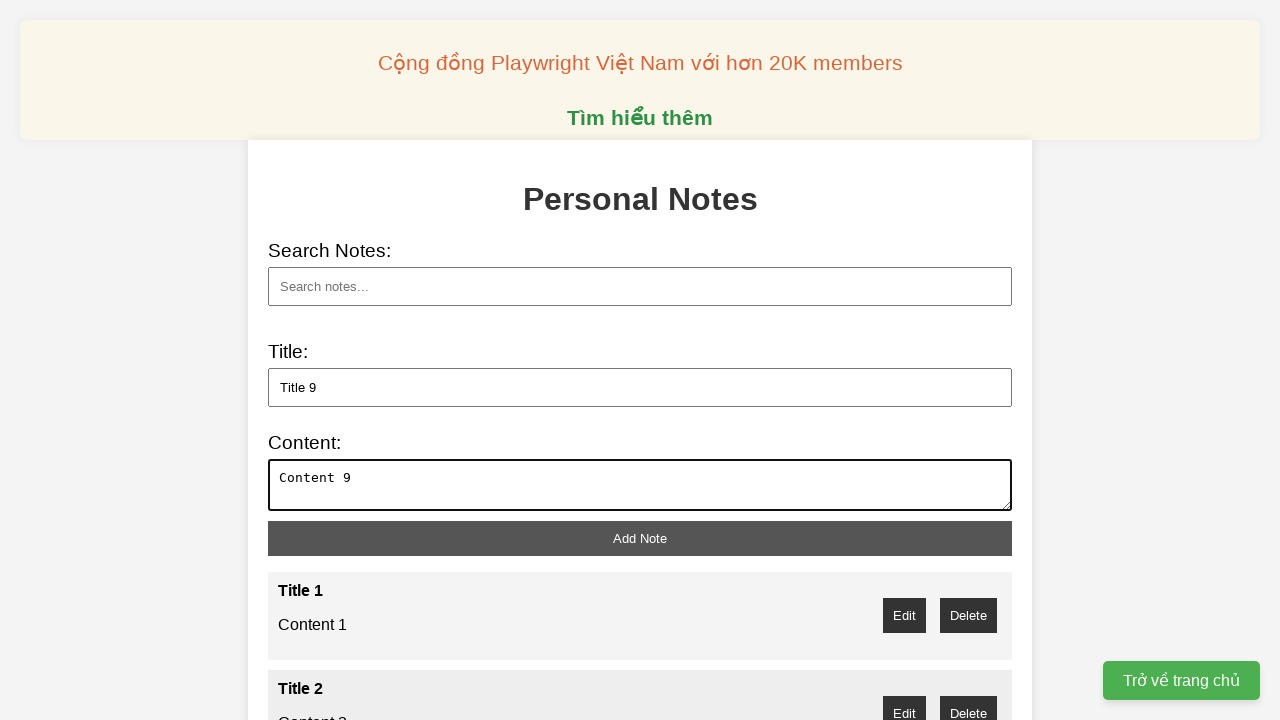

Clicked add note button for 'Title 9' at (640, 538) on xpath=//button[@id="add-note"]
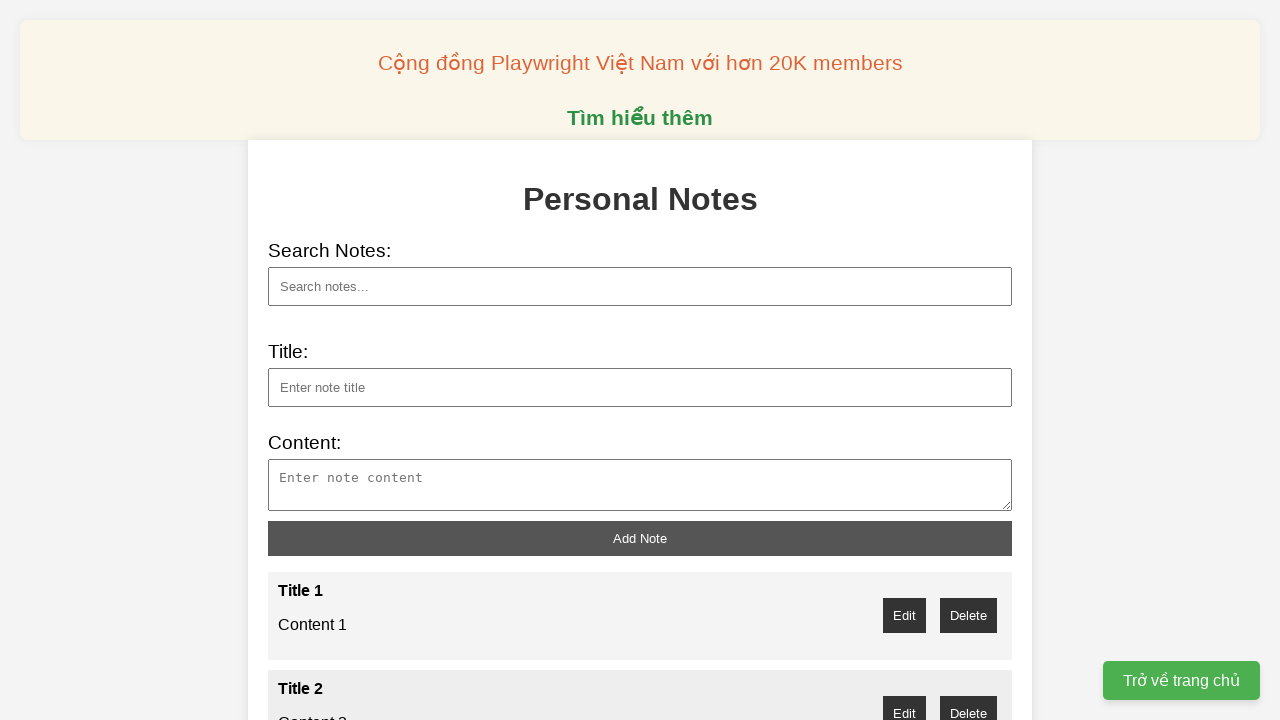

Filled note title field with 'Title 10' on //input[@type="text" and @id="note-title"]
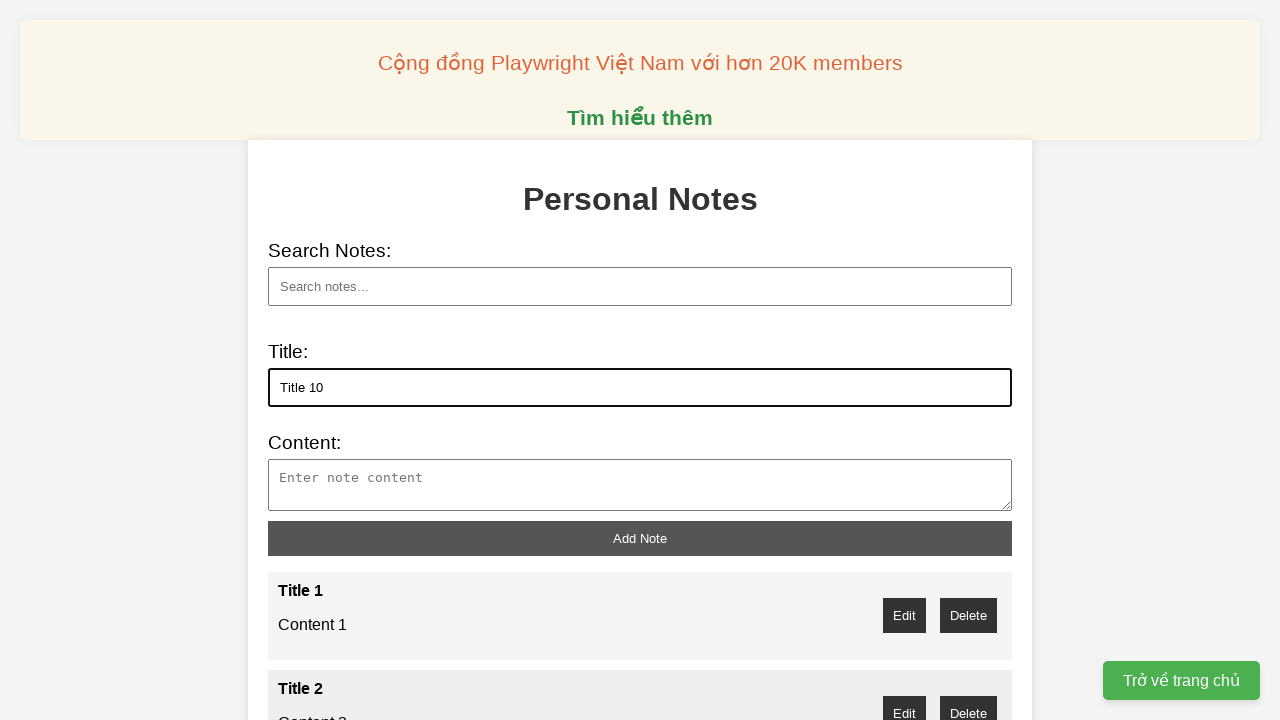

Filled note content field with 'Content 10' on //textarea[@id="note-content"]
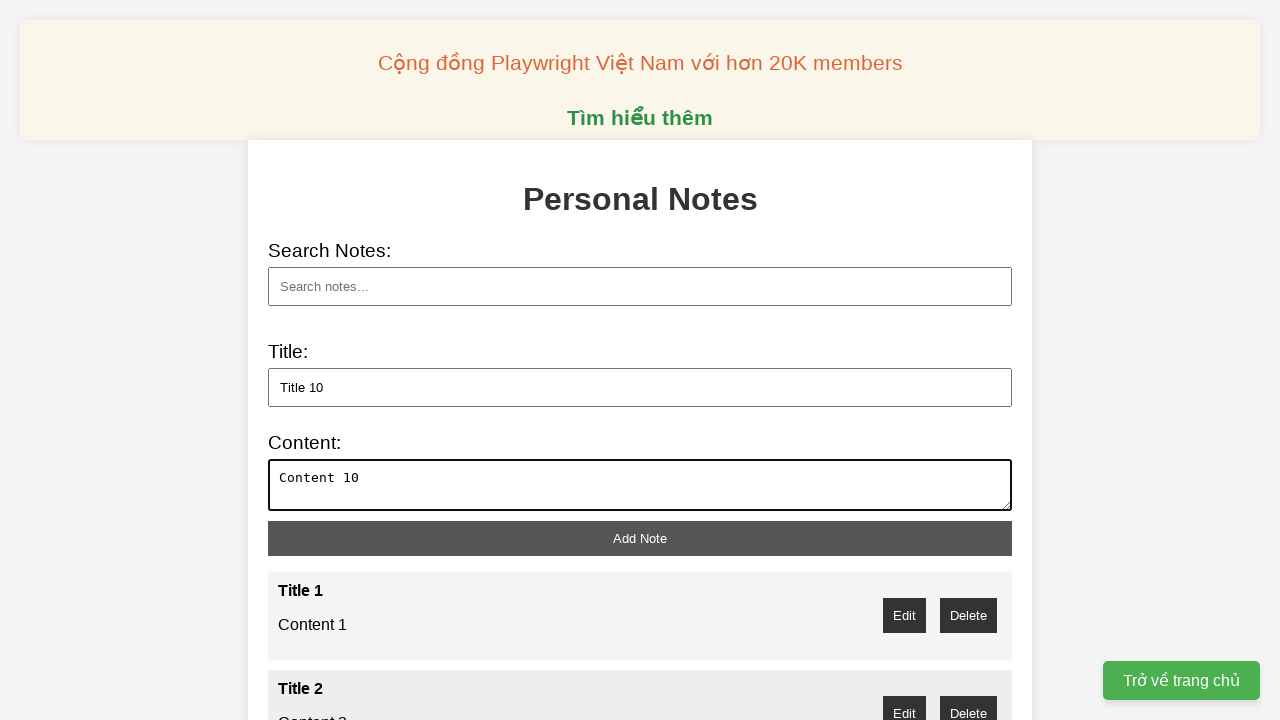

Clicked add note button for 'Title 10' at (640, 538) on xpath=//button[@id="add-note"]
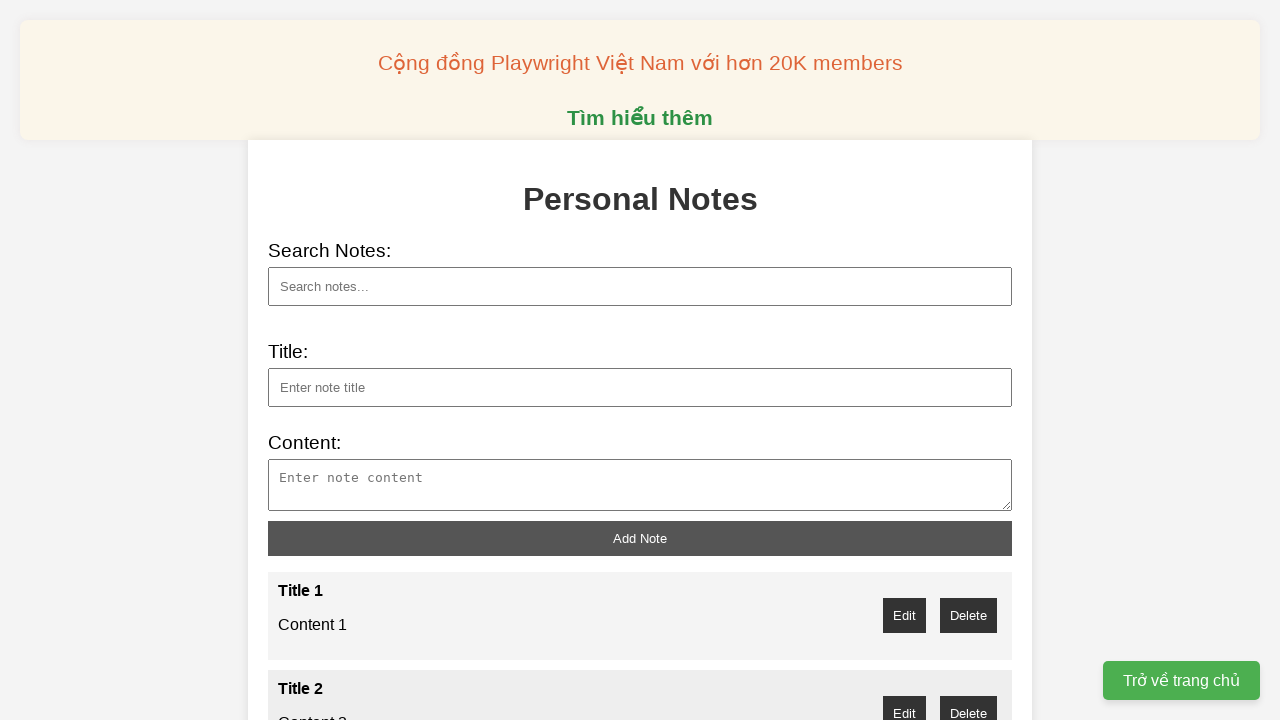

Filled search field with 'Title 1' on //input[@type="text" and @id="search"]
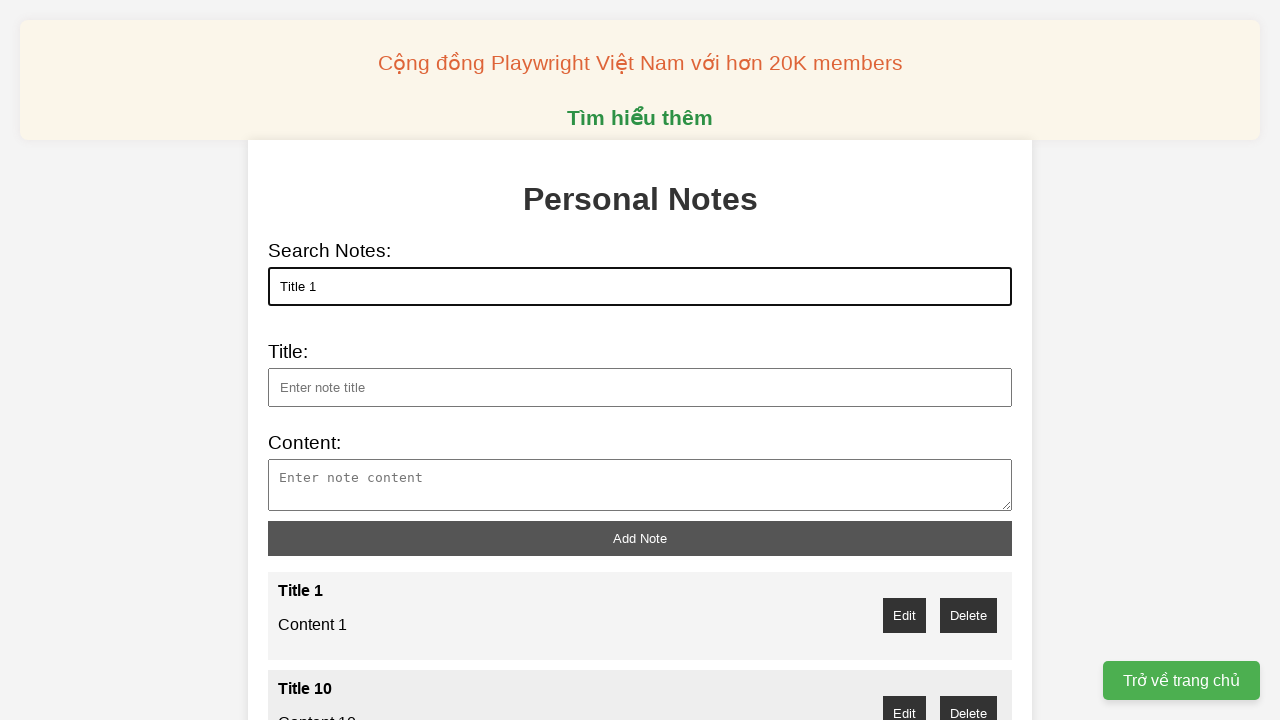

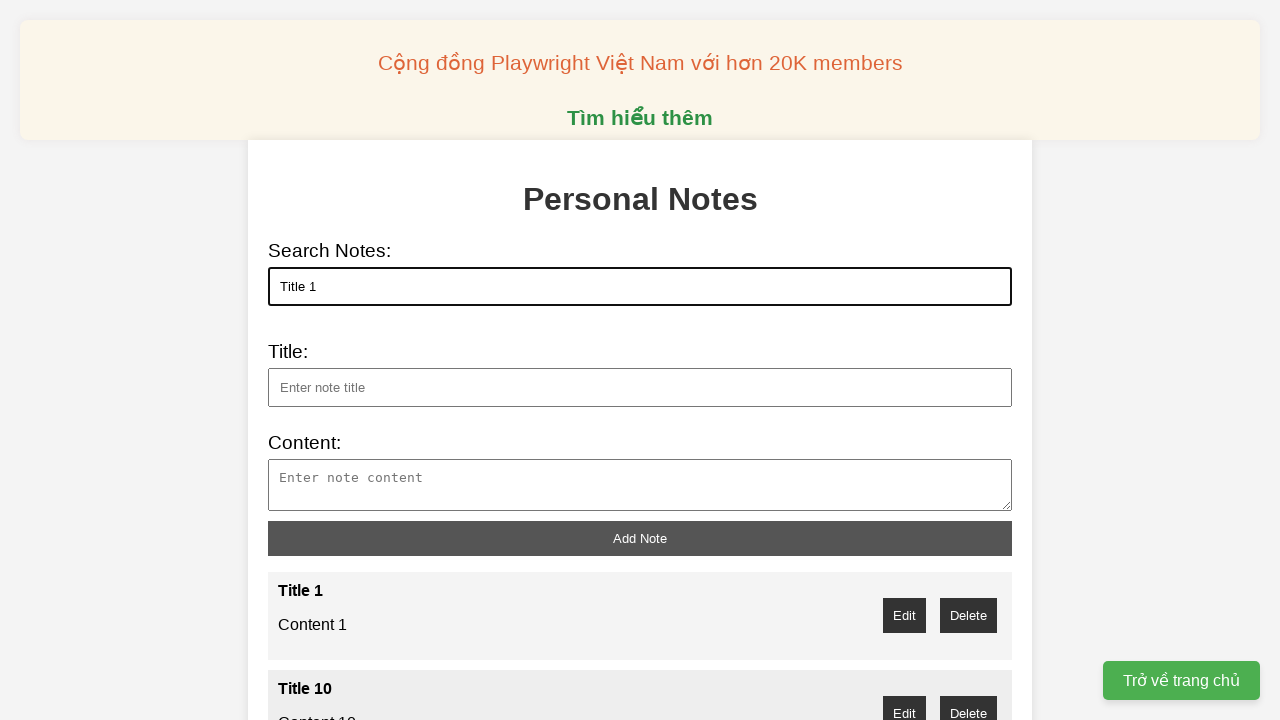